Tests clicking a button identified by CSS class selectors on a UI testing playground page that demonstrates class attribute challenges.

Starting URL: http://uitestingplayground.com/classattr

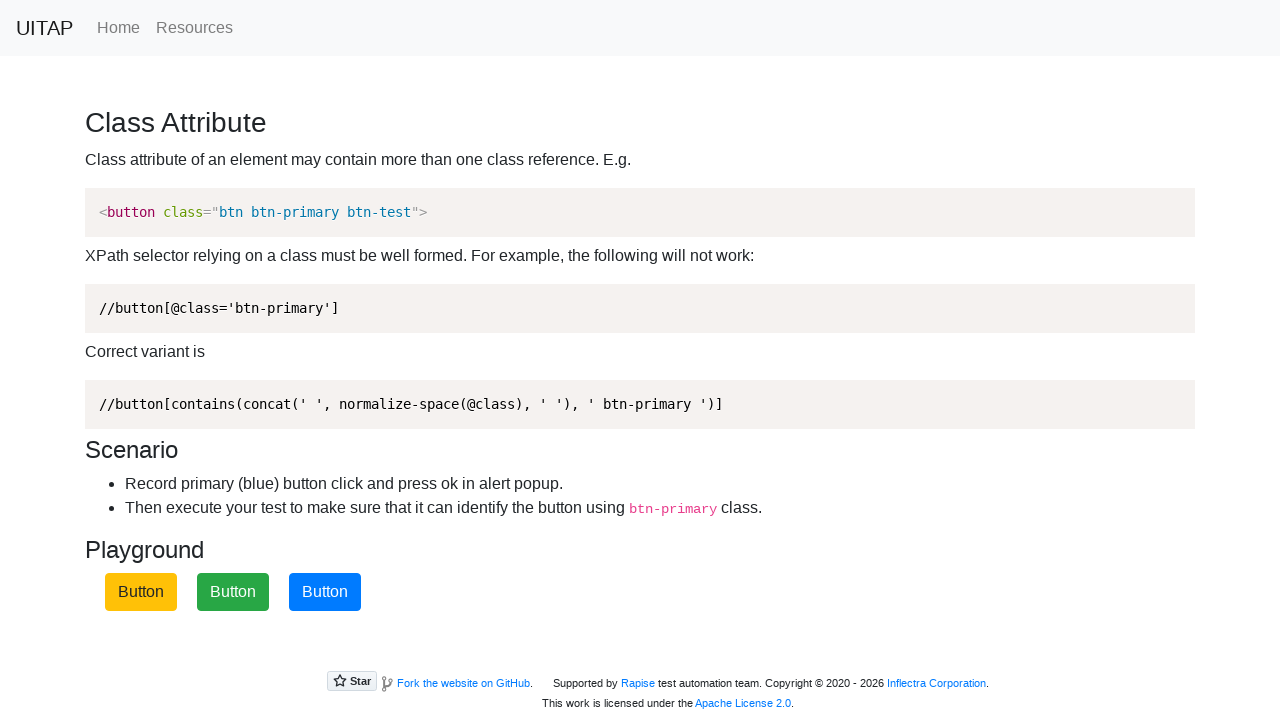

Clicked the primary button using CSS class selector at (325, 592) on .btn.btn-primary
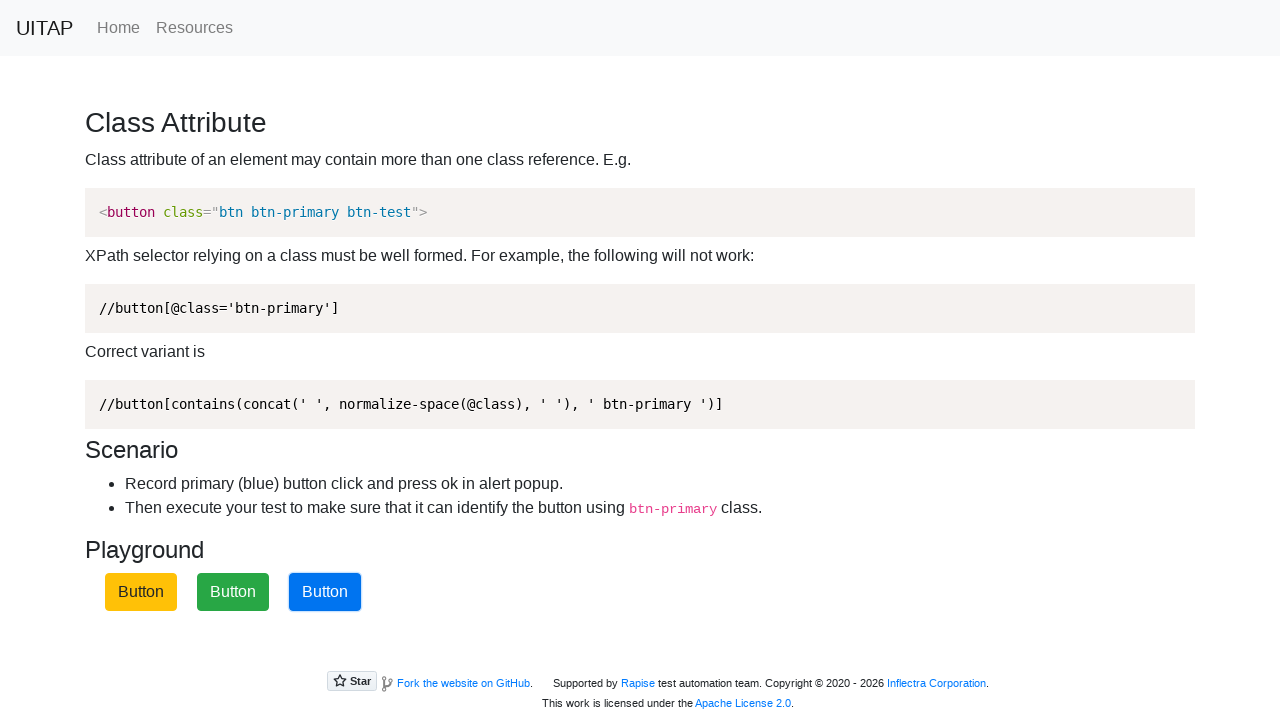

Set up dialog handler to accept any alerts
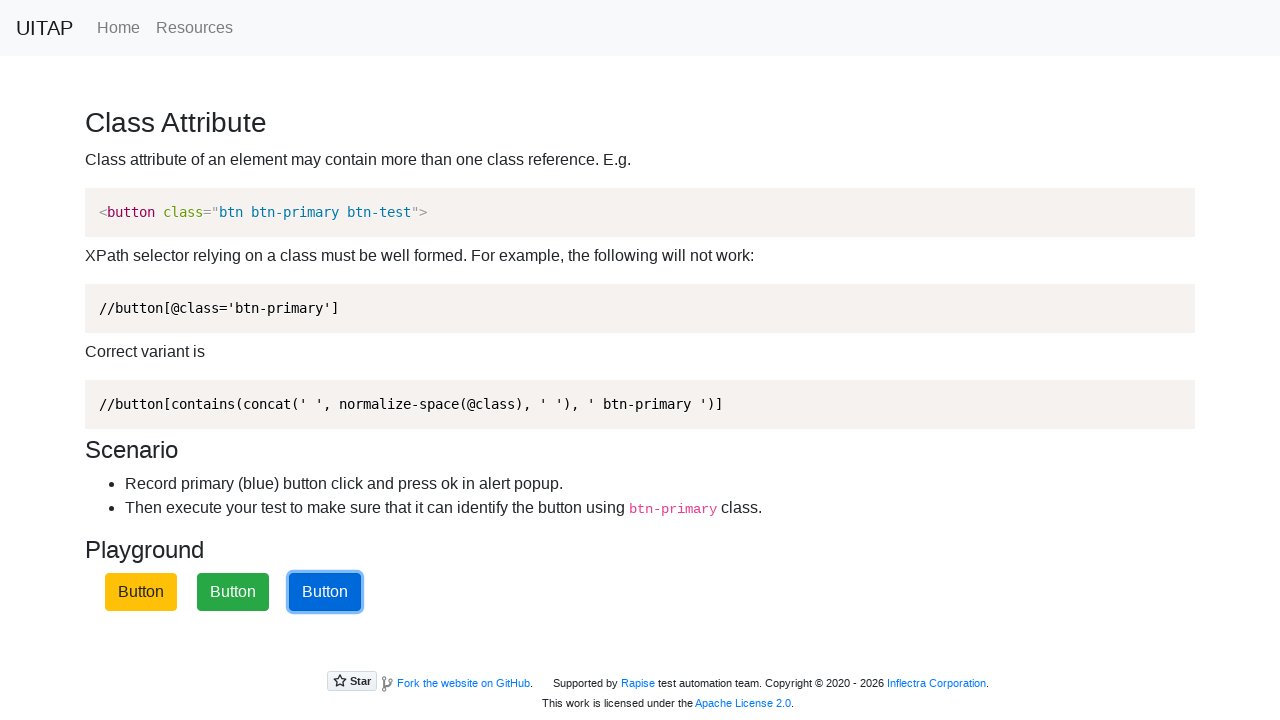

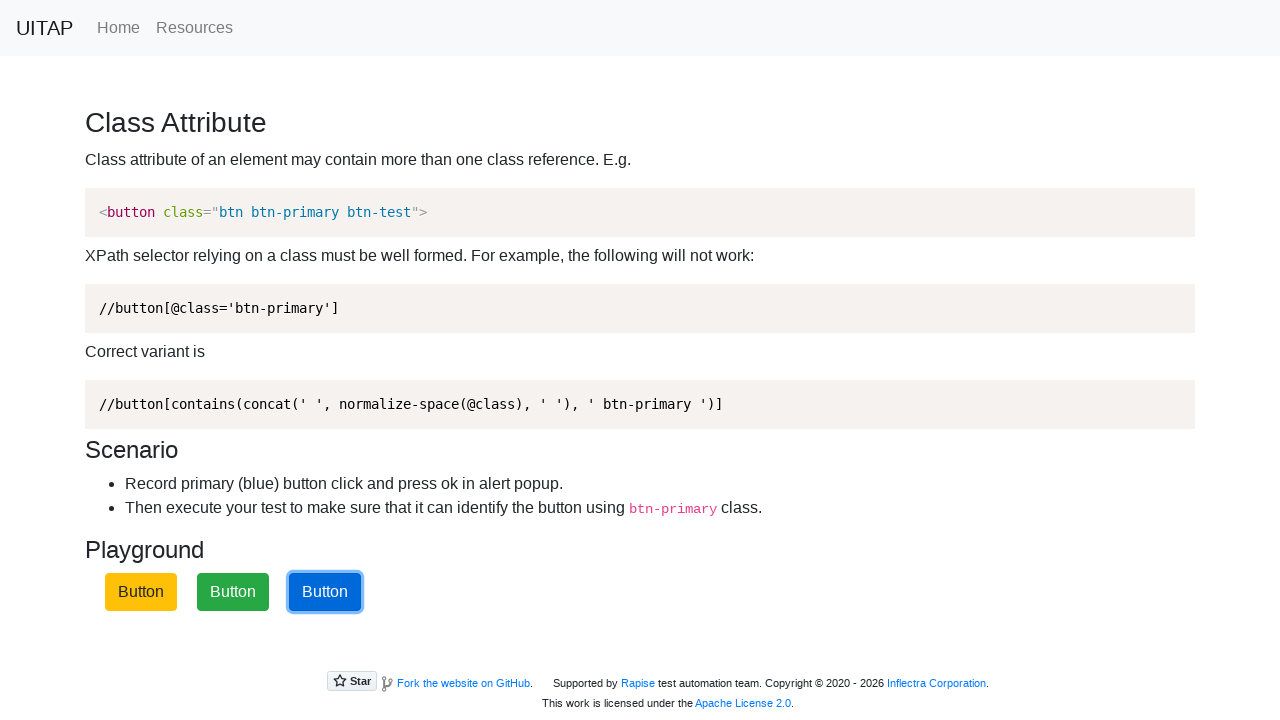